Clicks the 'Get started' link and verifies the Installation heading is visible on the Playwright documentation site

Starting URL: https://playwright.dev/

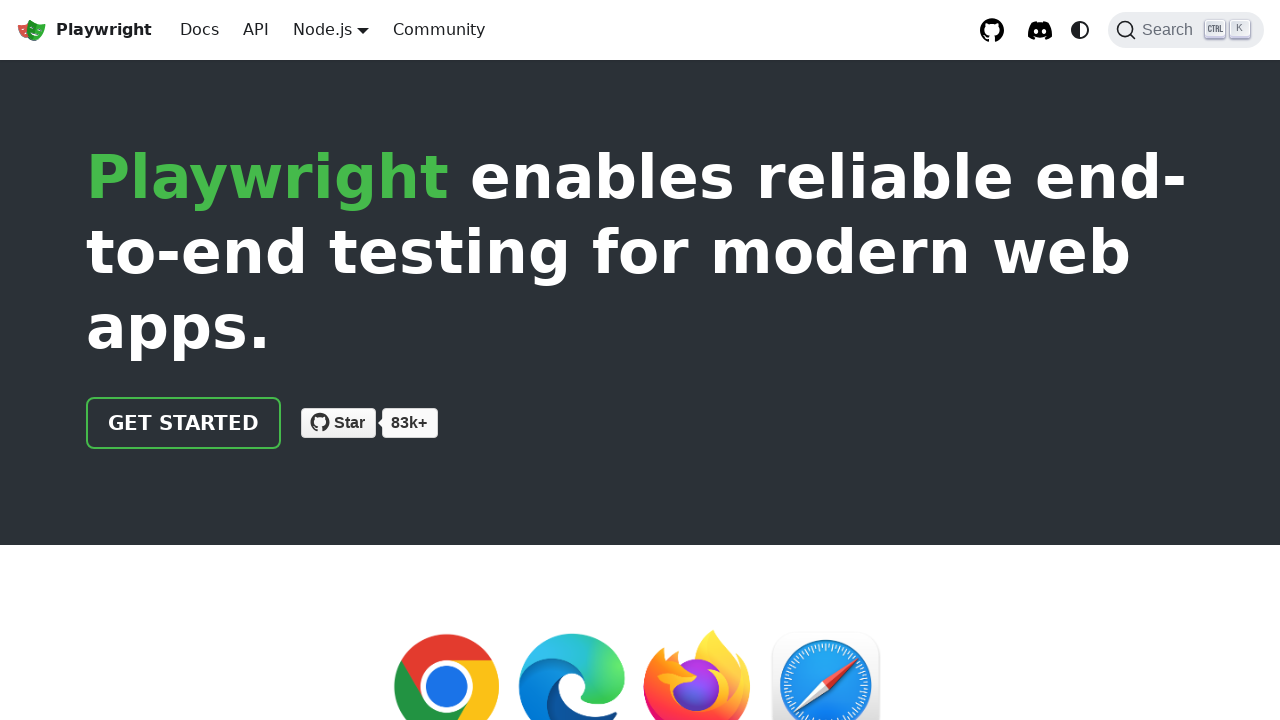

Clicked the 'Get started' link at (184, 423) on internal:role=link[name="Get started"i]
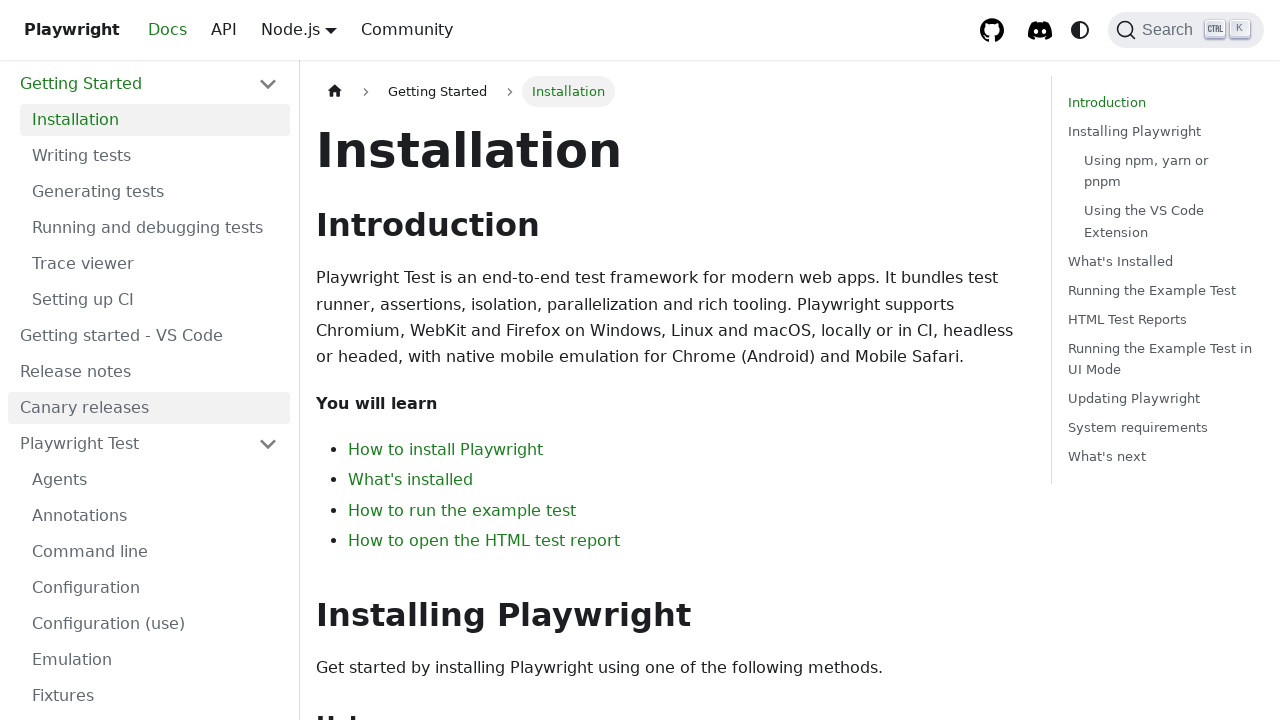

Verified the Installation heading is visible
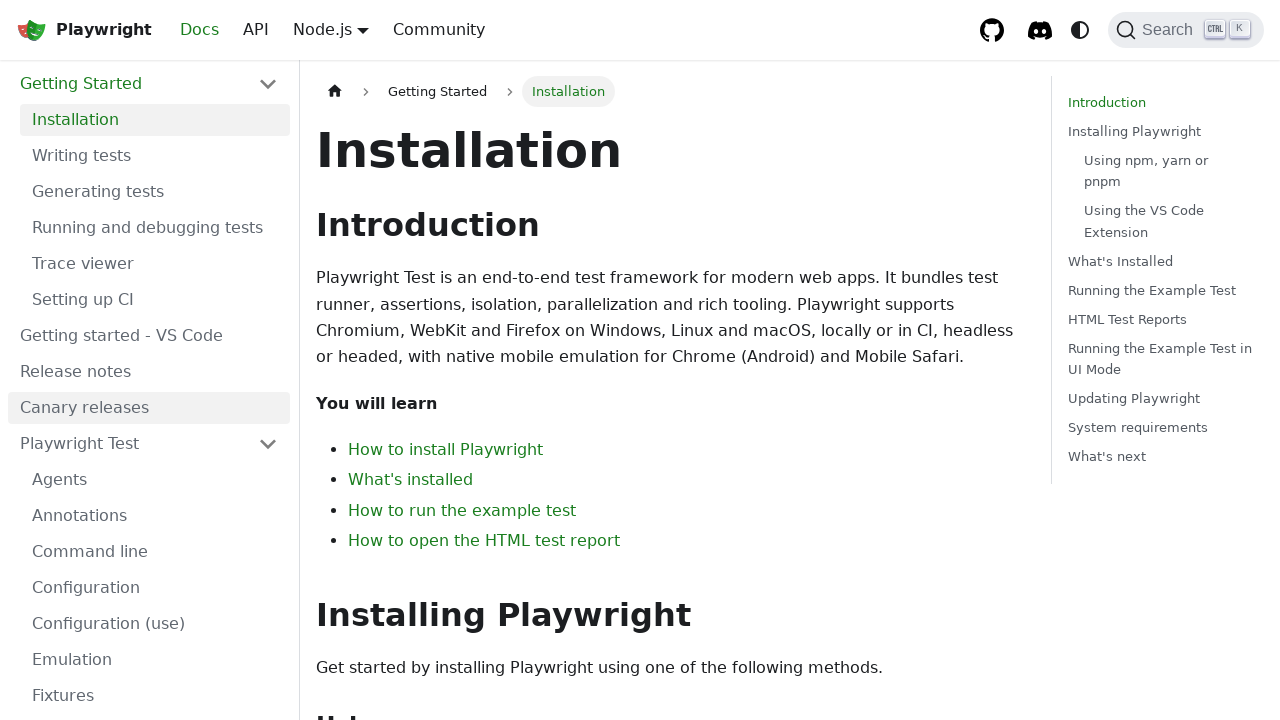

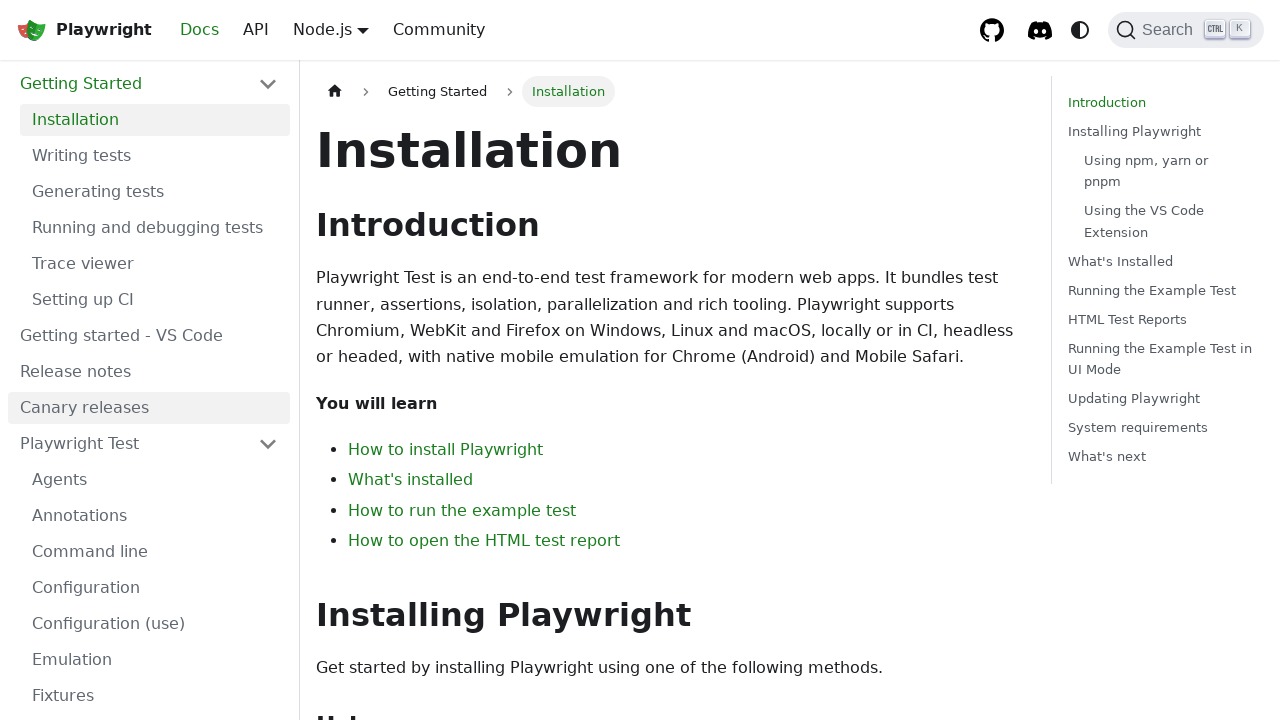